Tests adding a new employee to the employee manager system by clicking add employee button, filling in employee details (name and title), and saving the new employee.

Starting URL: https://devmountain-qa.github.io/employee-manager/1.2_Version/index.html

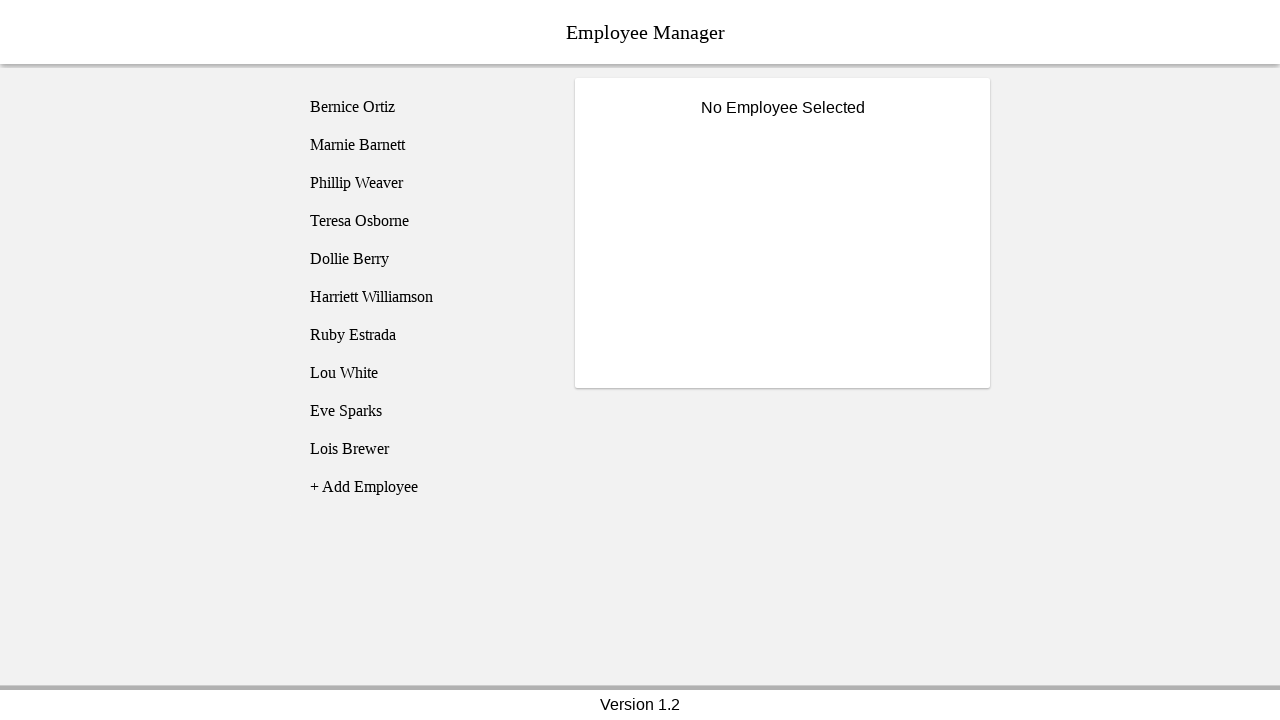

Clicked add employee button (first click) at (425, 487) on xpath=/html/body/div/div/div[2]/div[1]/ul/li[11]
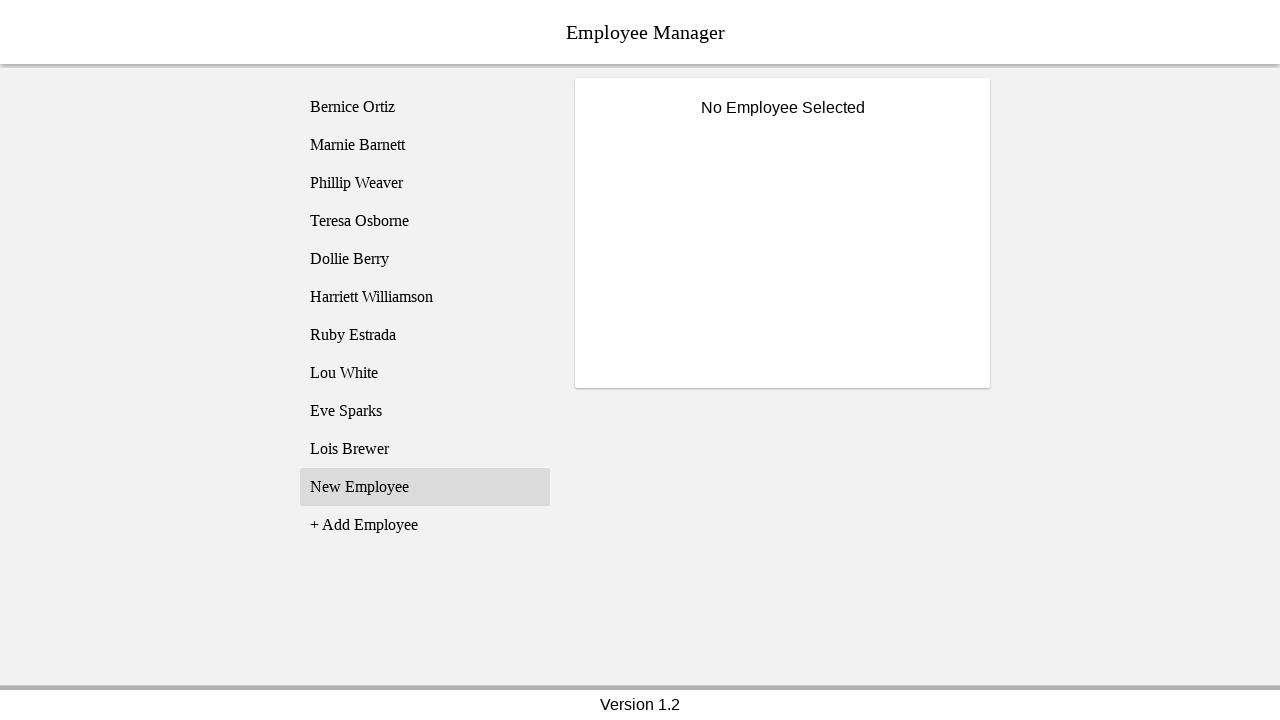

Clicked add employee button (second click) at (425, 487) on xpath=/html/body/div/div/div[2]/div[1]/ul/li[11]
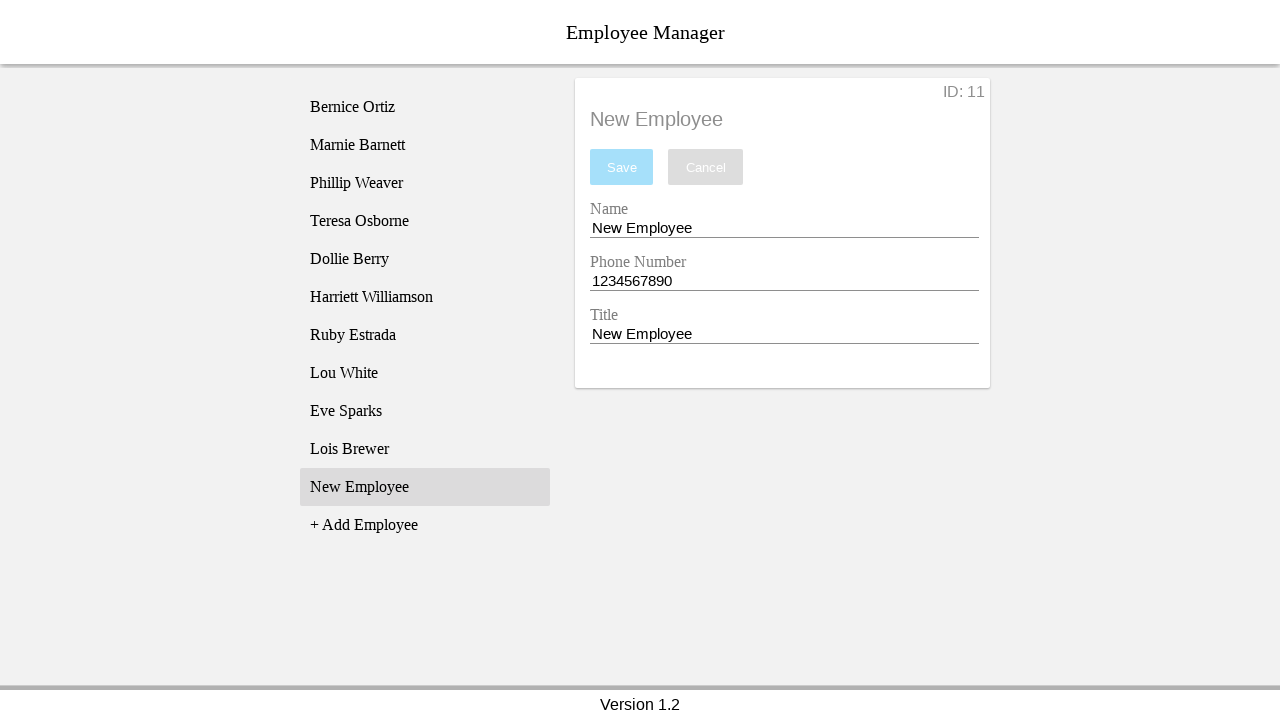

Filled in employee name 'Michael Fender' on xpath=/html/body/div/div/div[2]/div[2]/div[1]/div/input[1]
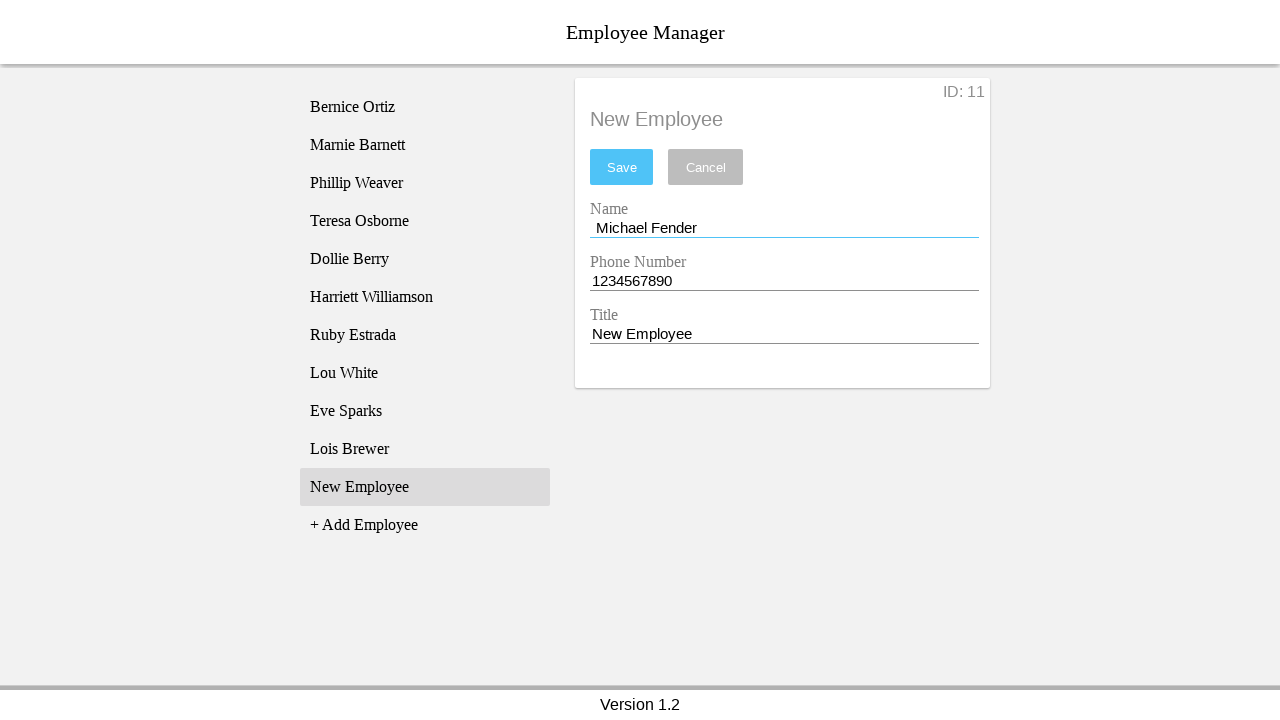

Cleared phone field on xpath=/html/body/div/div/div[2]/div[2]/div[1]/div/input[2]
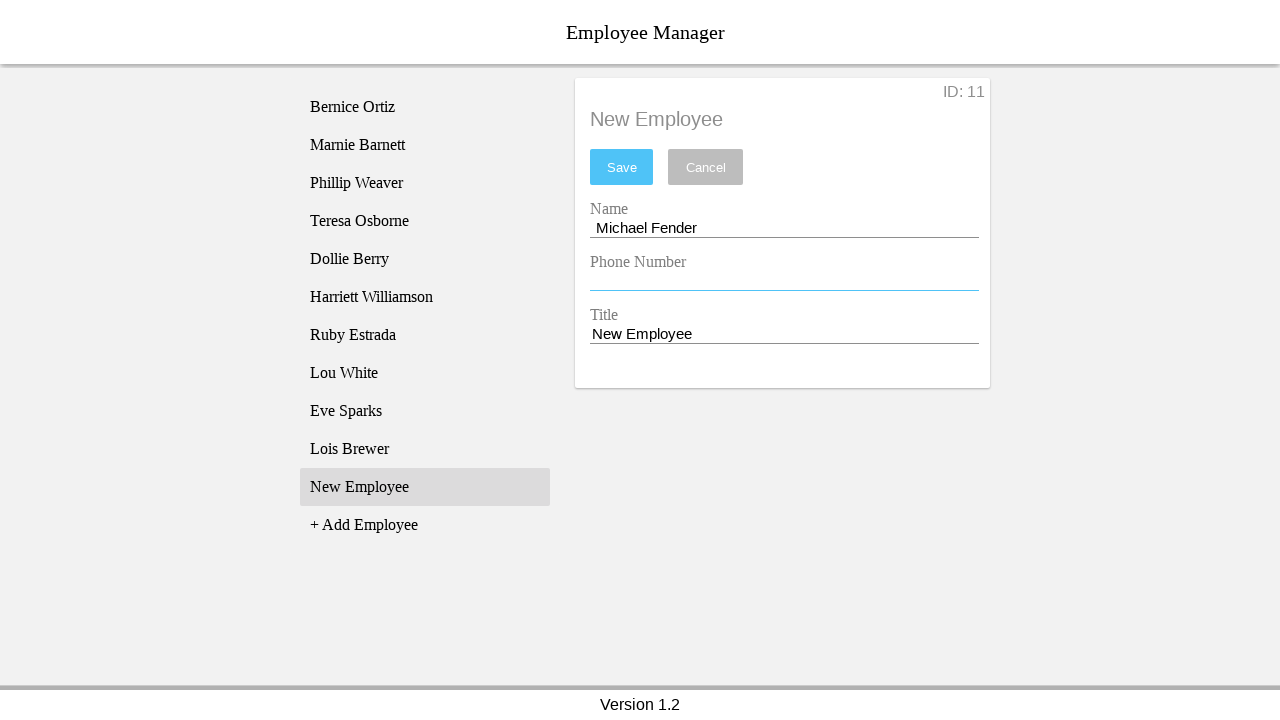

Filled in employee title 'DiscordDaddy' on xpath=/html/body/div/div/div[2]/div[2]/div[1]/div/input[3]
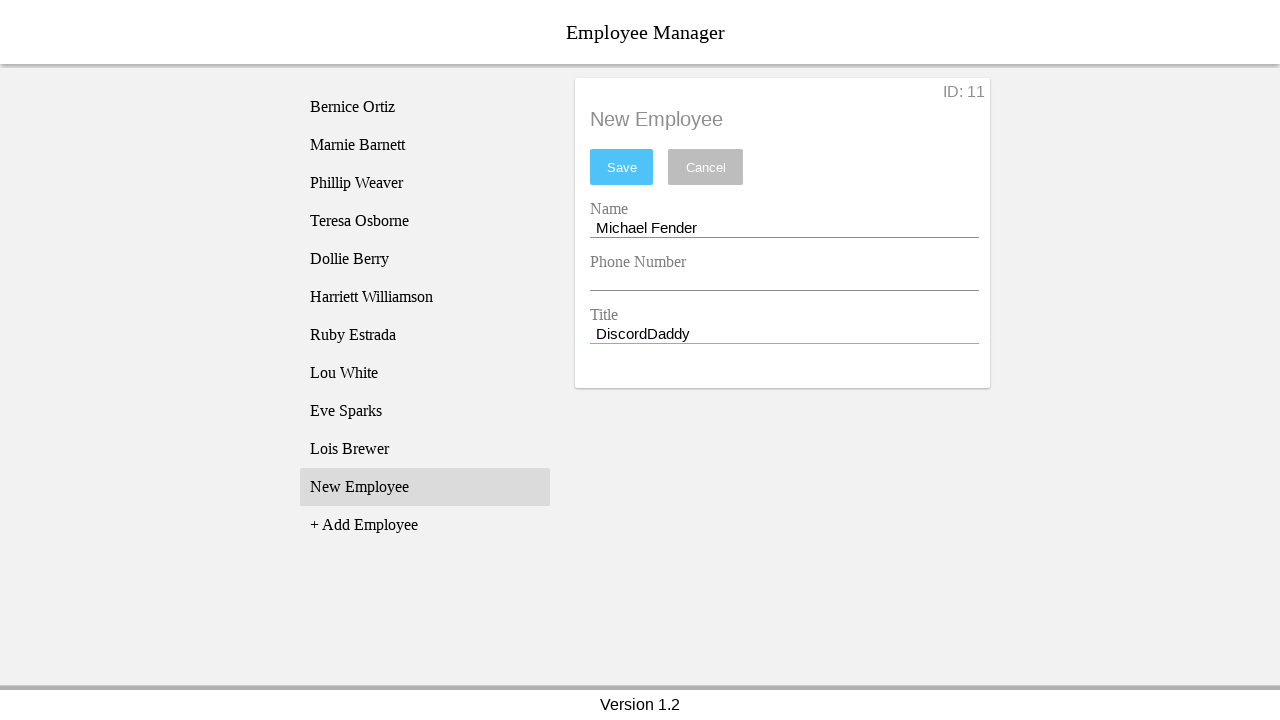

Clicked save button to add new employee at (622, 167) on xpath=/html/body/div/div/div[2]/div[2]/div[1]/div/button[1]
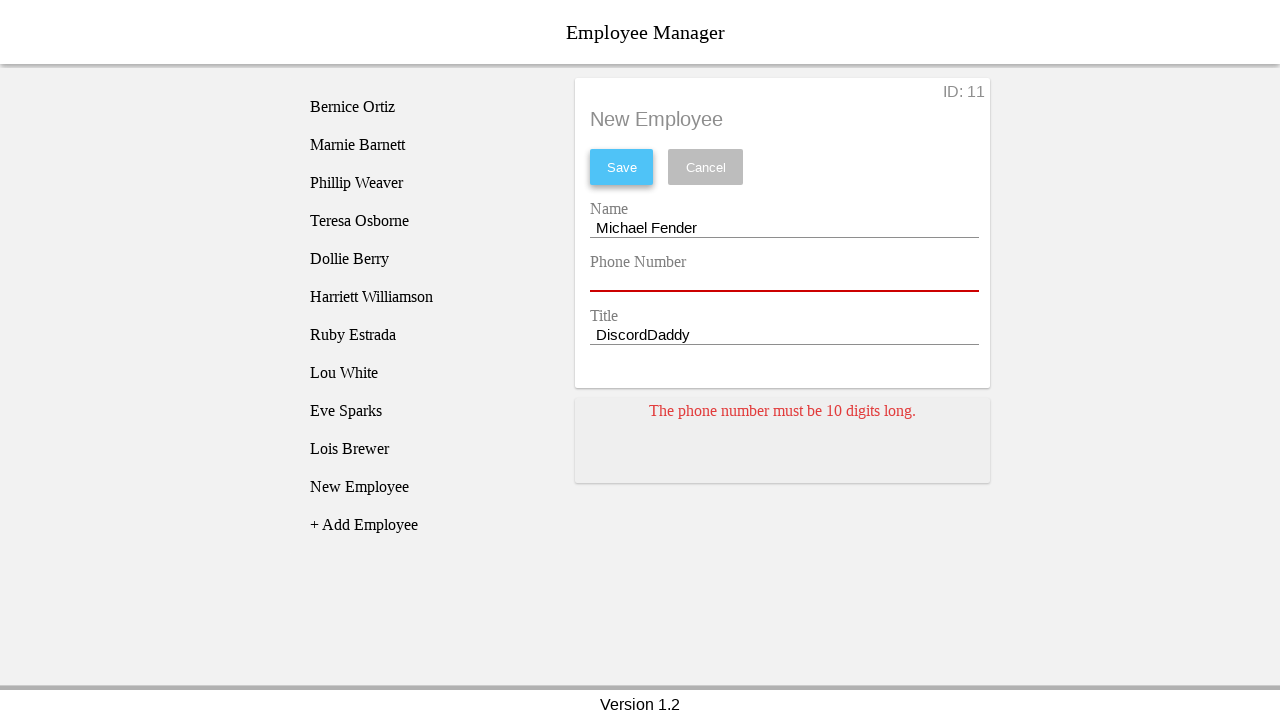

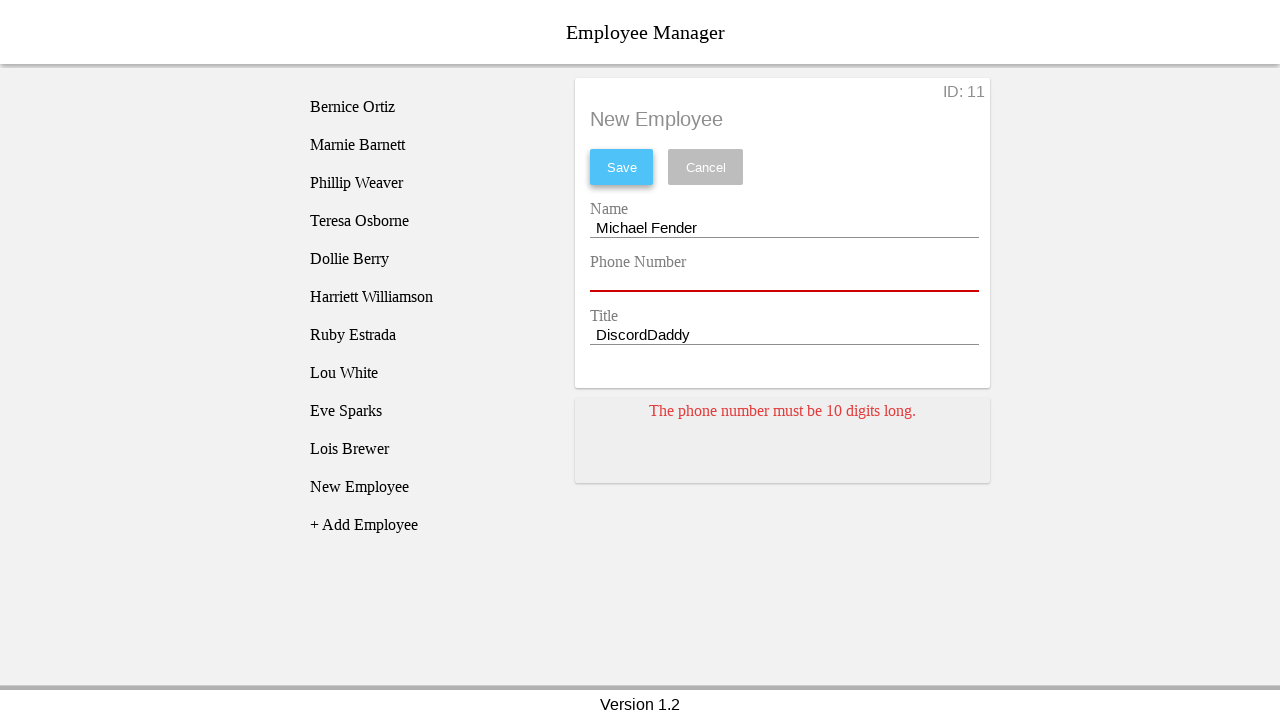